Types text into a paragraph field on a challenges page with human-like typing simulation

Starting URL: https://cursoautomacao.netlify.app/desafios.html

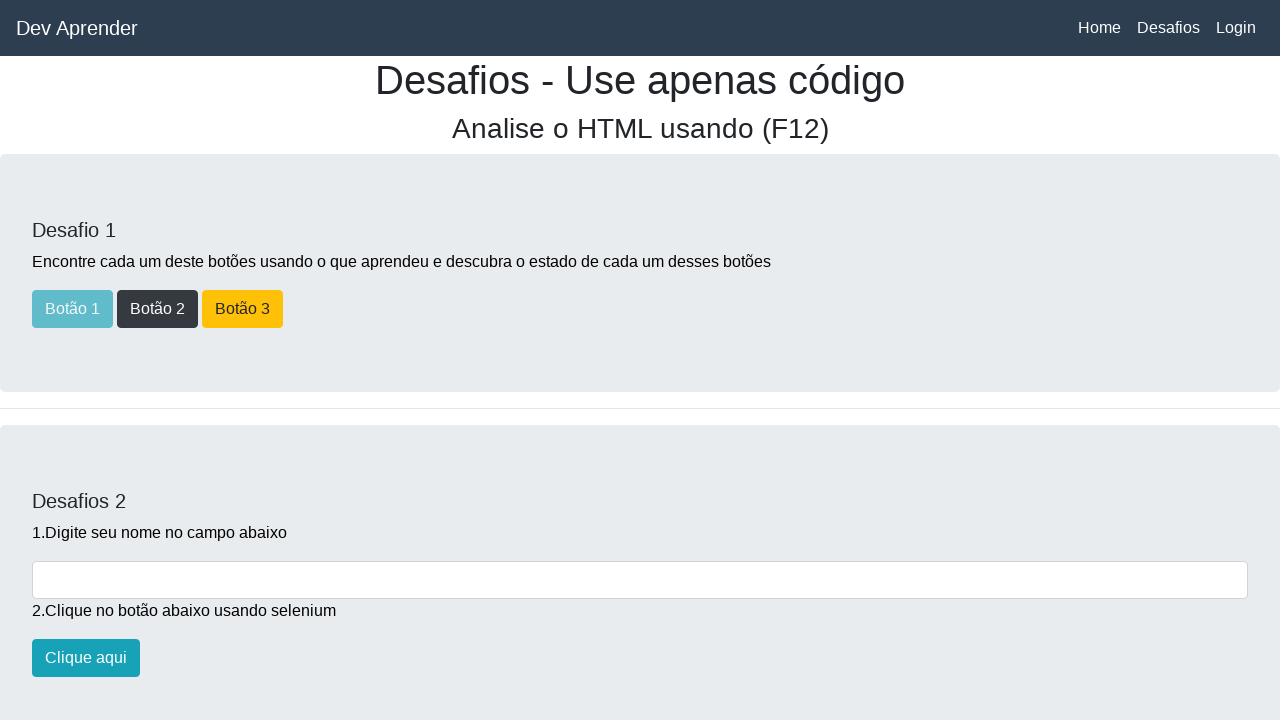

Typed text into paragraph field with human-like typing simulation (delay=50ms) on #campoparagrafo
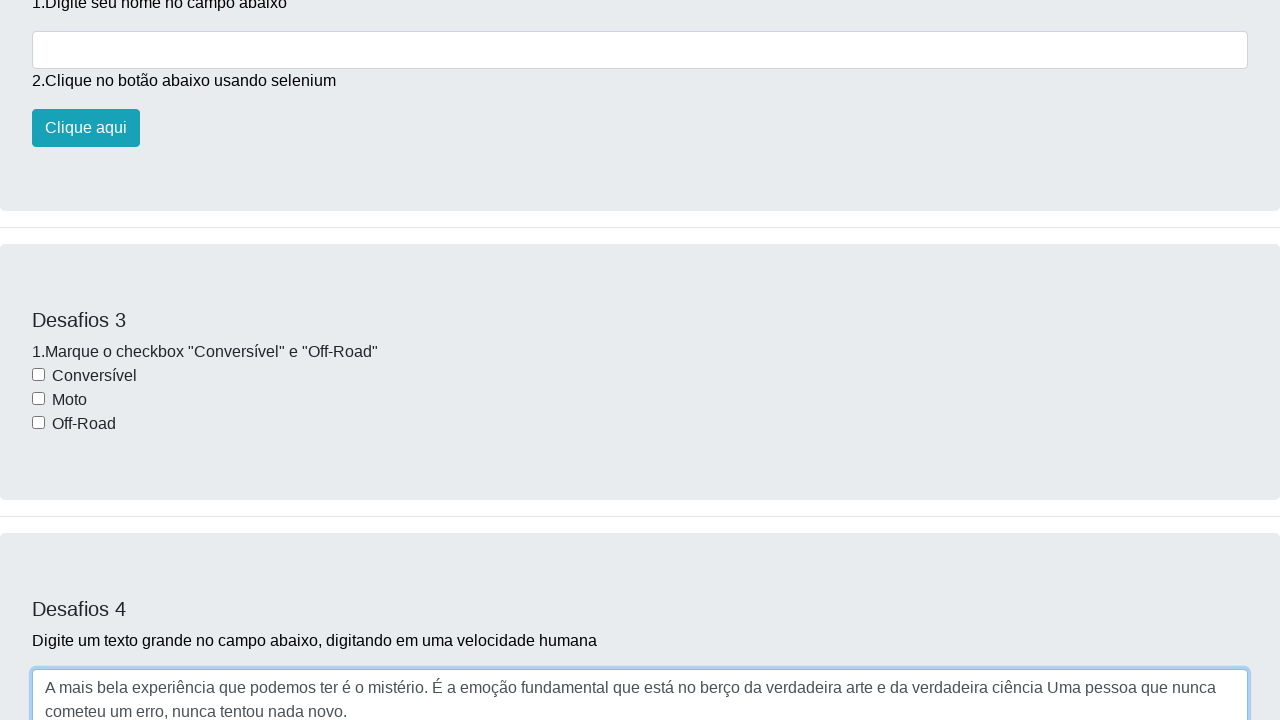

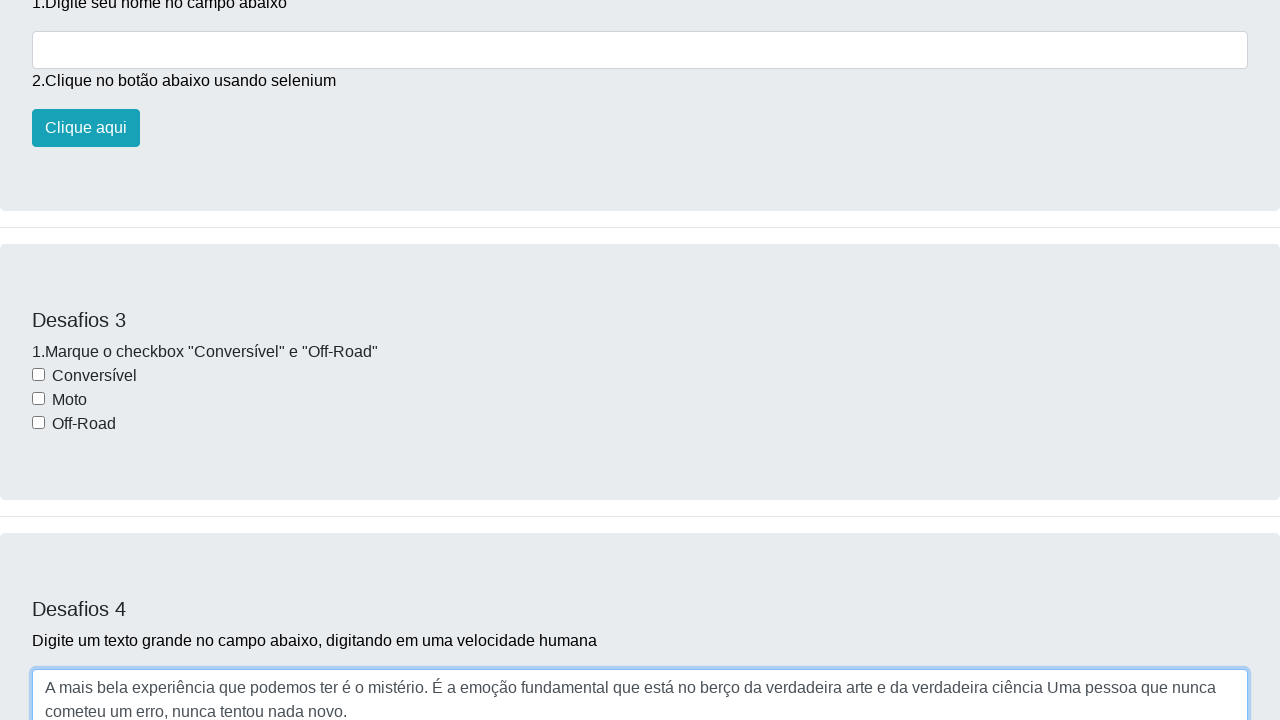